Tests right-click context menu functionality by right-clicking on a button element and then clicking the 'Quit' option from the context menu

Starting URL: https://swisnl.github.io/jQuery-contextMenu/demo.html

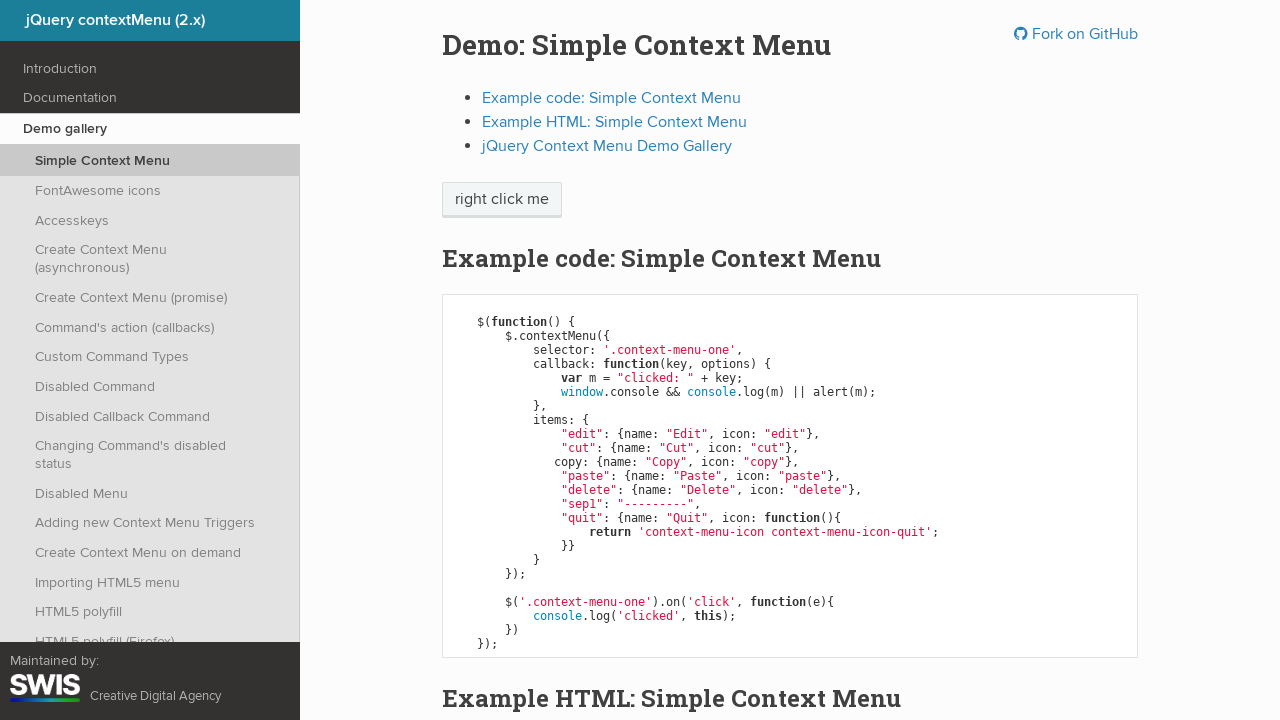

Right-clicked on context menu trigger button at (502, 200) on xpath=//span[@class='context-menu-one btn btn-neutral']
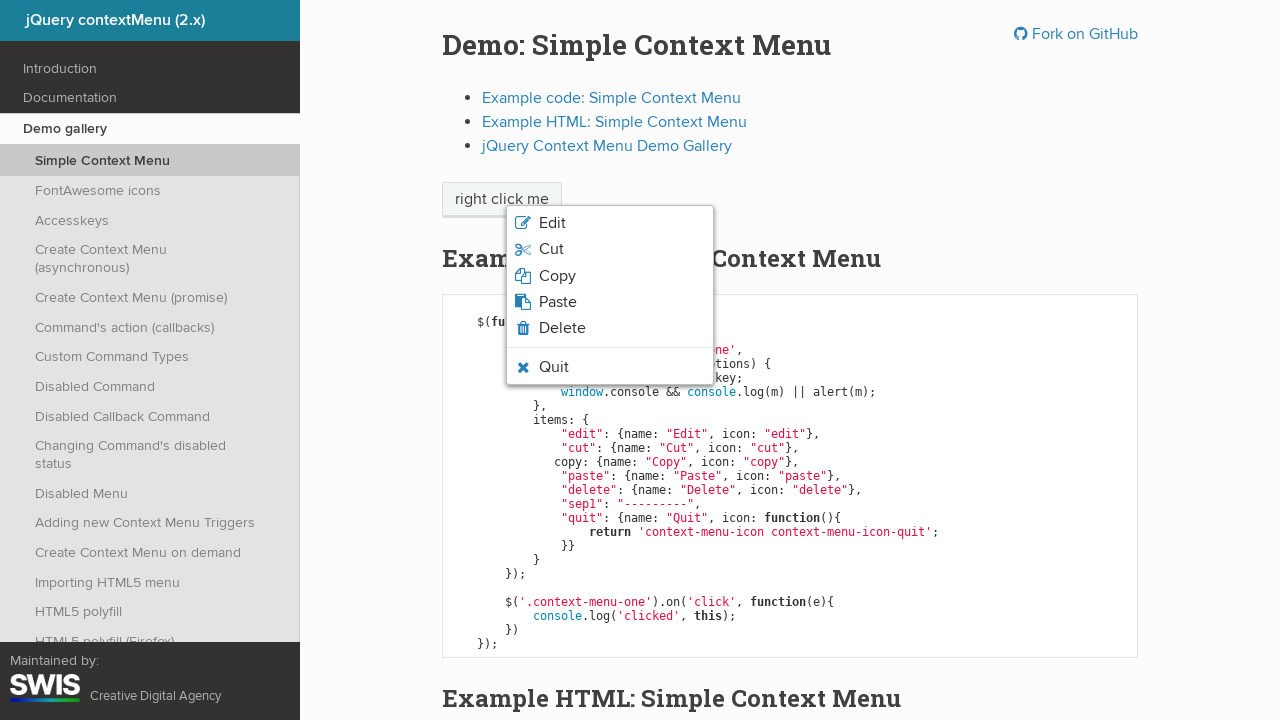

Clicked 'Quit' option from context menu at (610, 367) on li >> internal:has-text="Quit"i
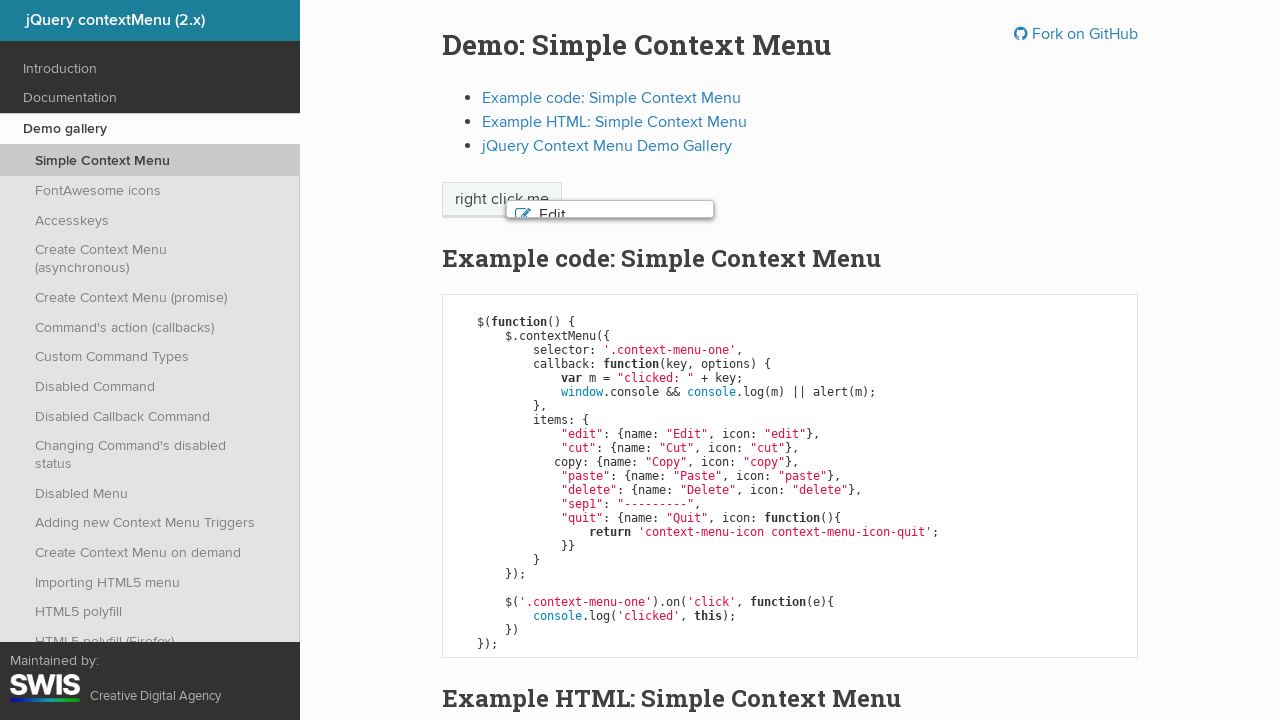

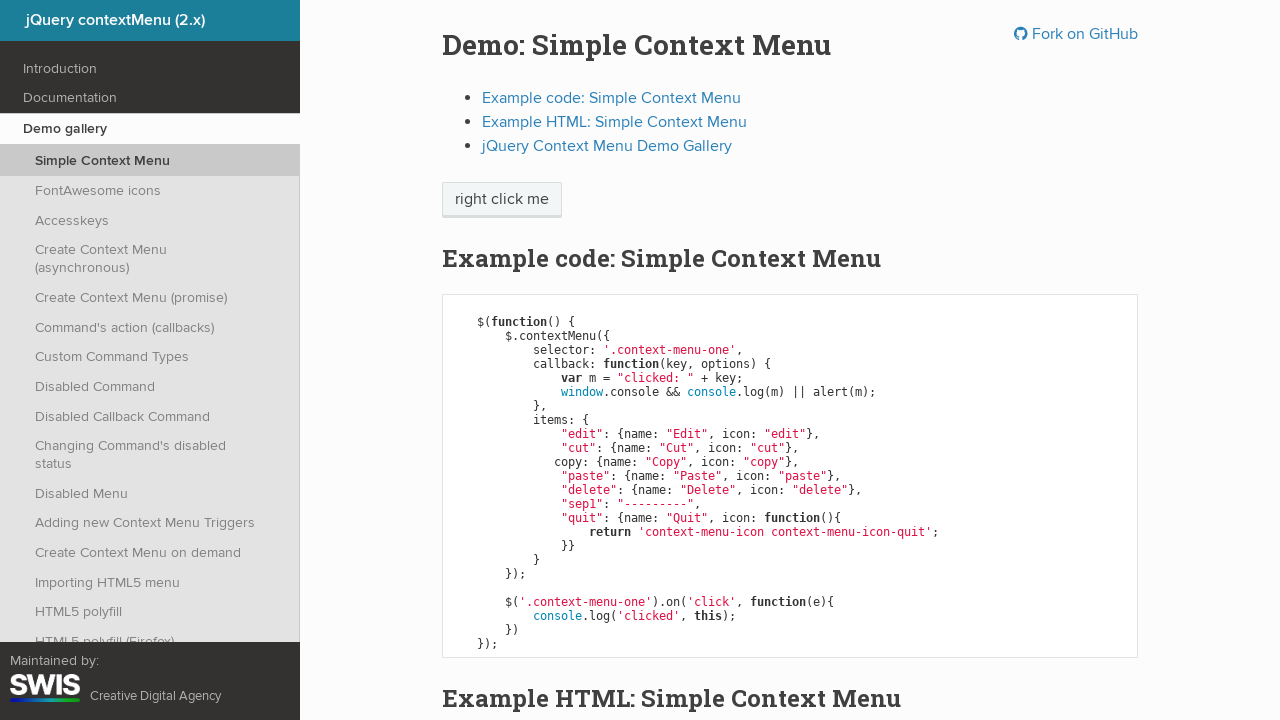